Tests navigation through a multi-level menu by hovering over menu items and clicking on a sub-sub-item

Starting URL: https://demoqa.com/menu#

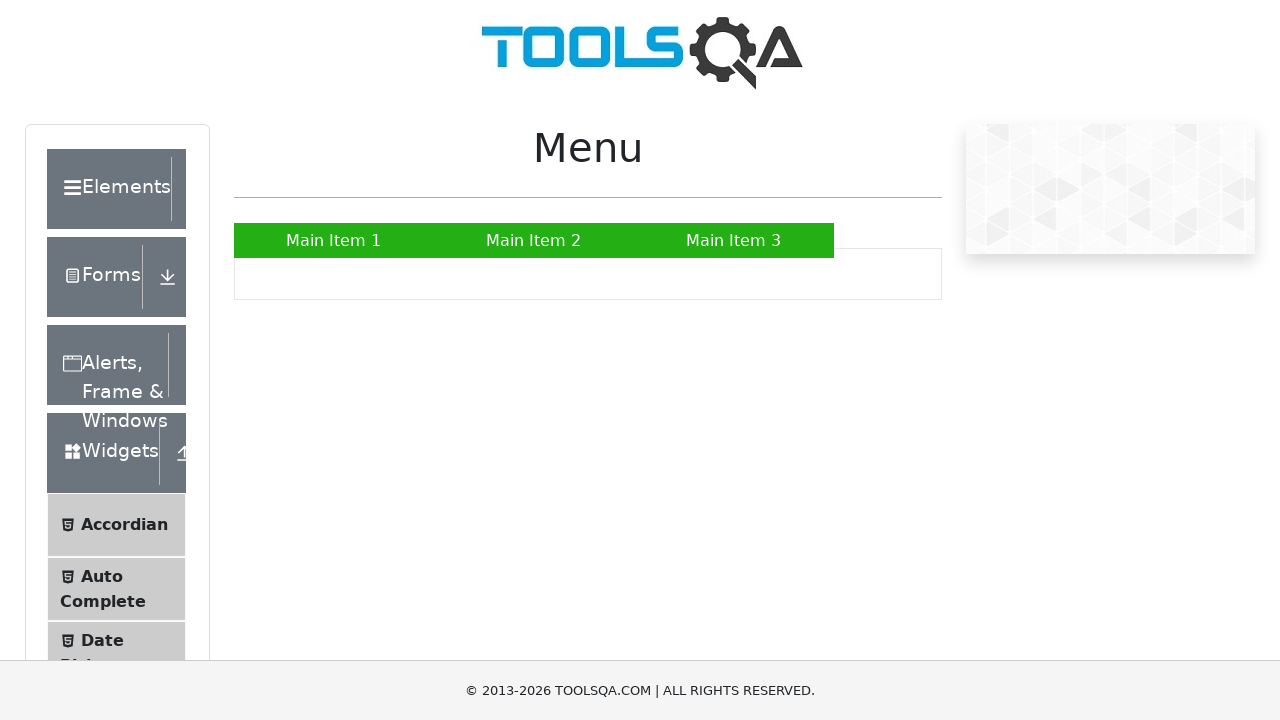

Hovered over main menu item 2 at (534, 240) on xpath=//ul[@id="nav"]/li[2]/a
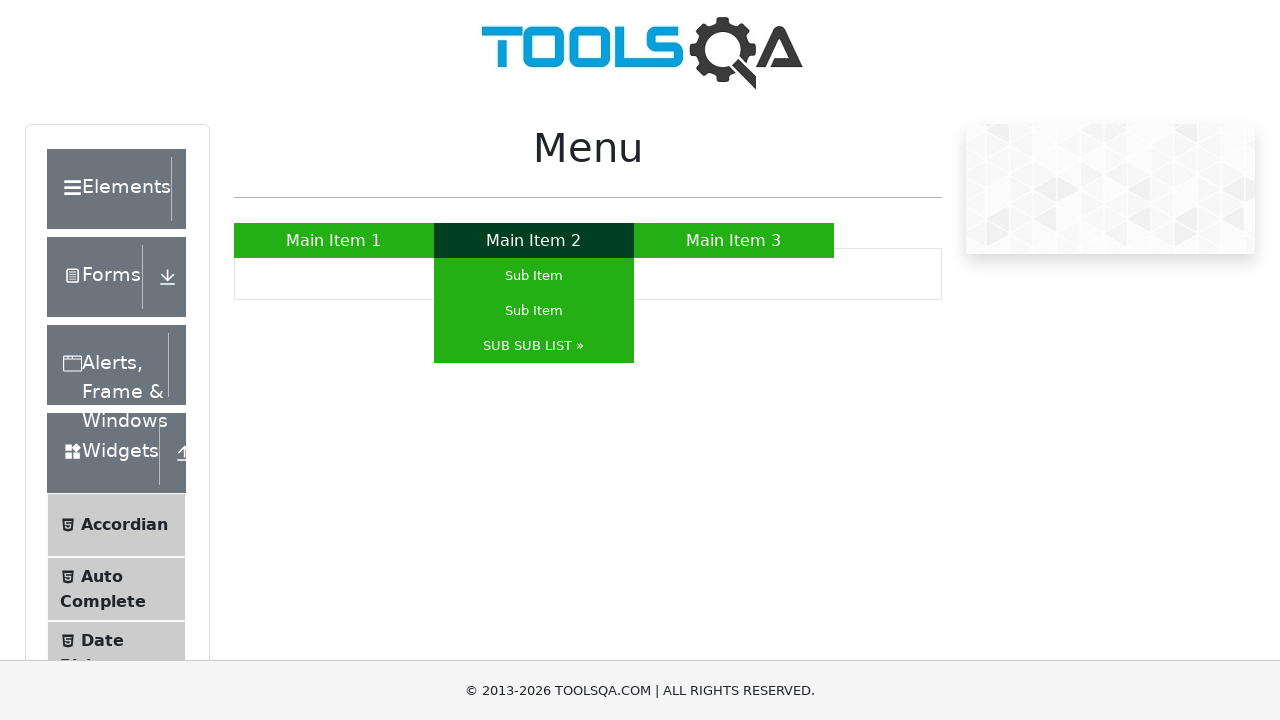

Hovered over sub menu item 3 at (534, 346) on xpath=//ul[@id="nav"]/li[2]/ul/li[3]/a
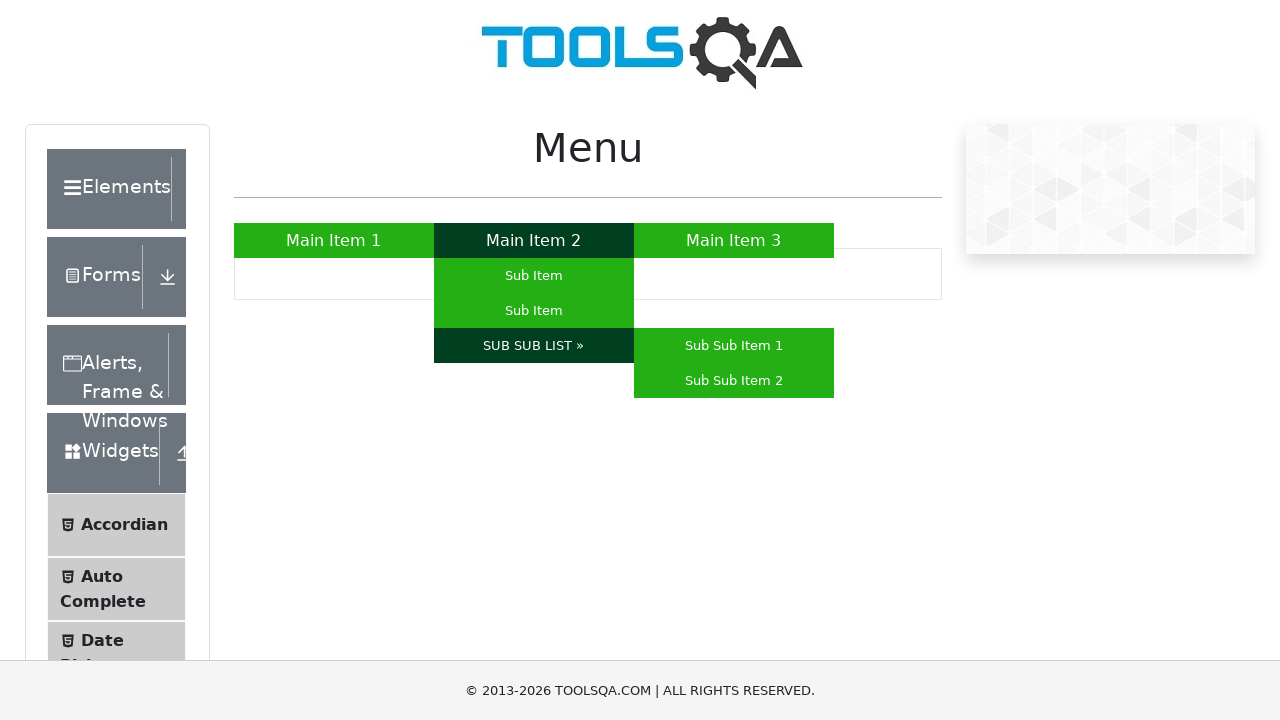

Clicked on sub-sub-item 2 at (734, 380) on xpath=//ul[@id="nav"]/li[2]/ul/li[3]/ul/li[2]/a
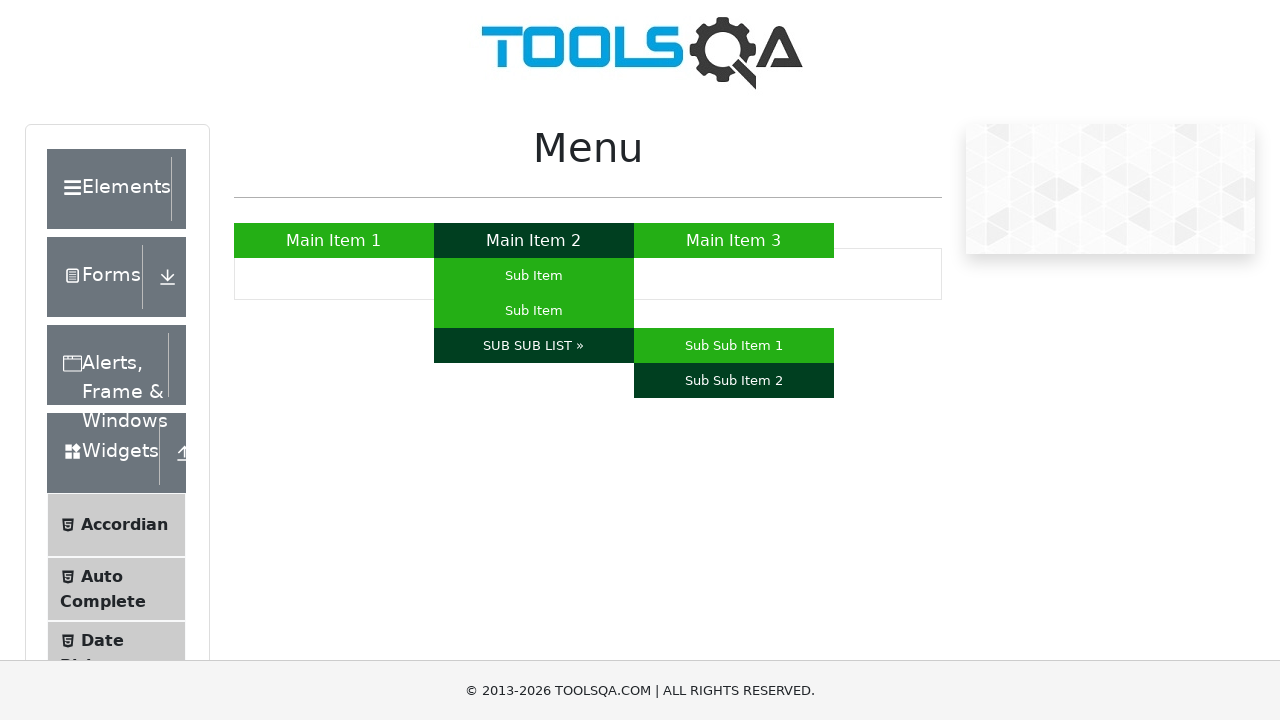

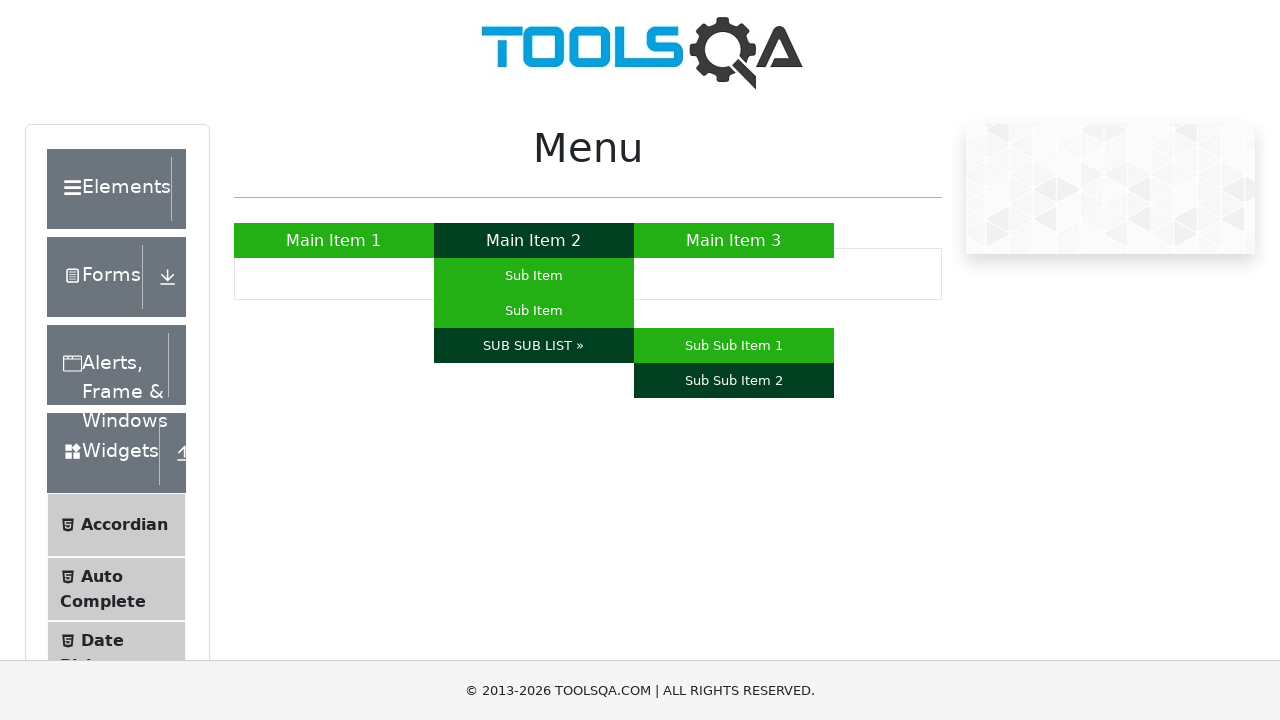